Tests that password input field is of type password and hides the entered text

Starting URL: https://bonigarcia.dev/selenium-webdriver-java/

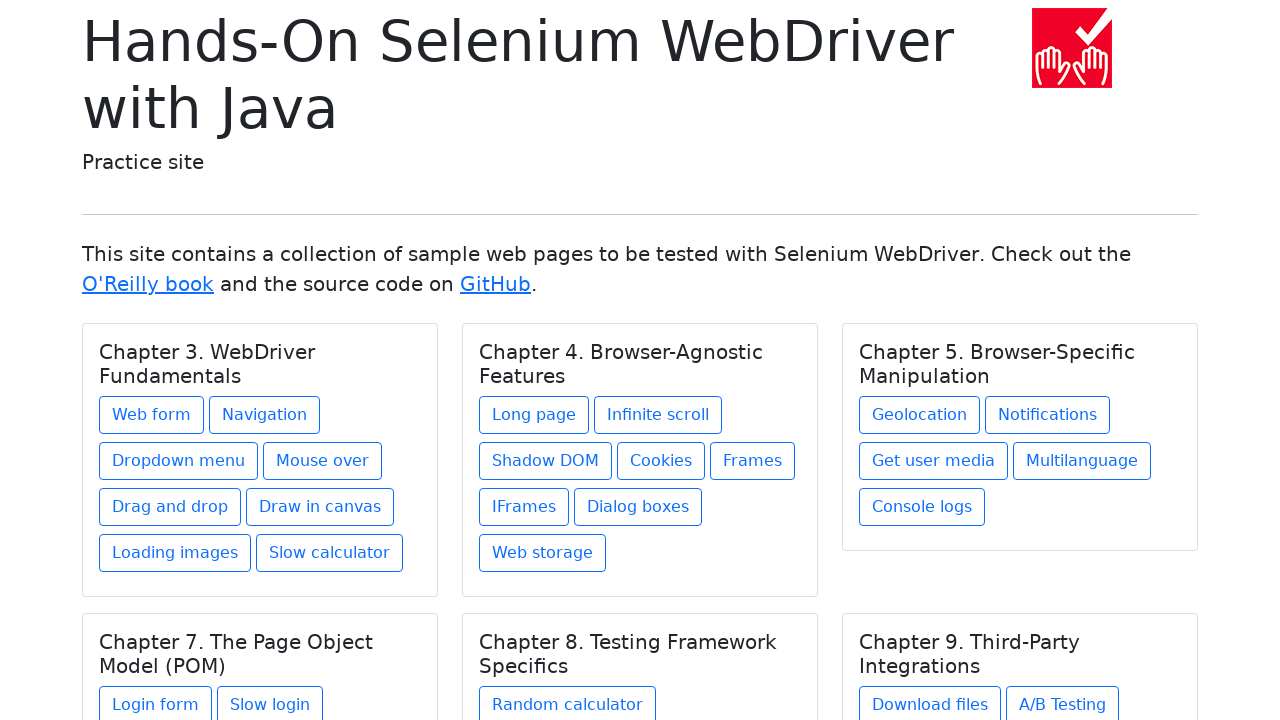

Clicked on 'Web form' link to navigate to the form page at (152, 415) on text=Web form
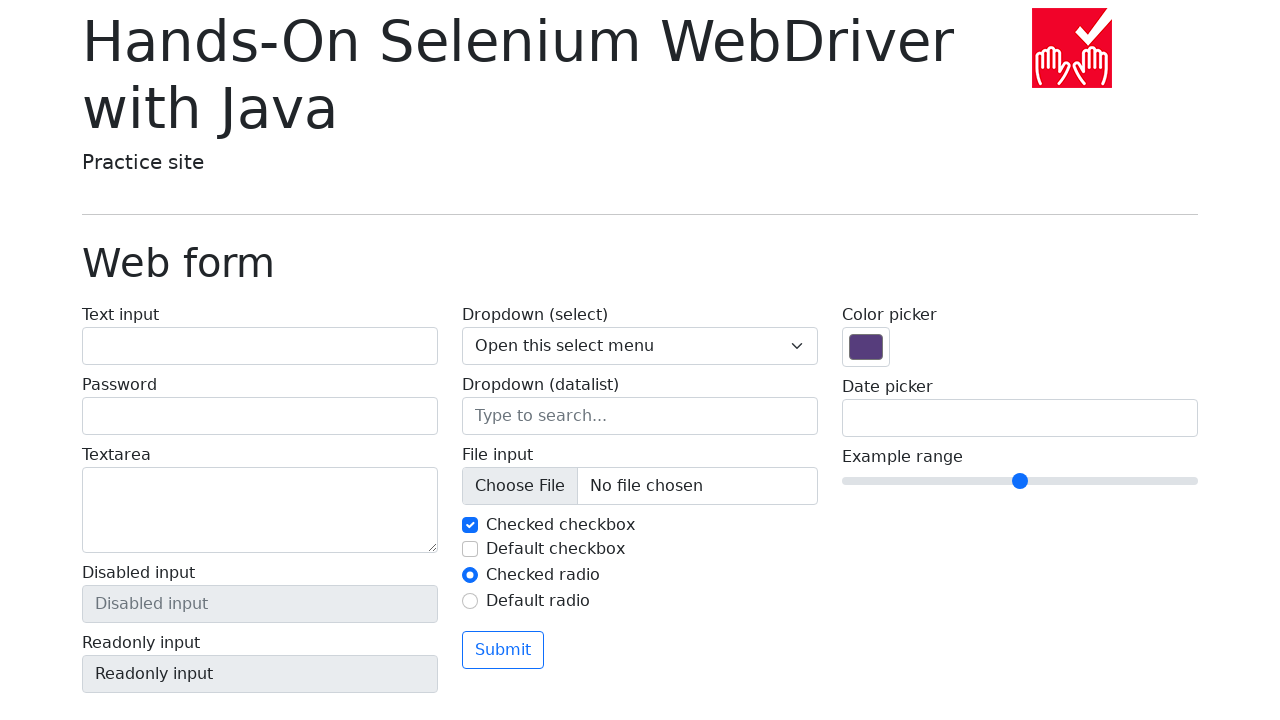

Filled password input field with '12345' on input[name='my-password']
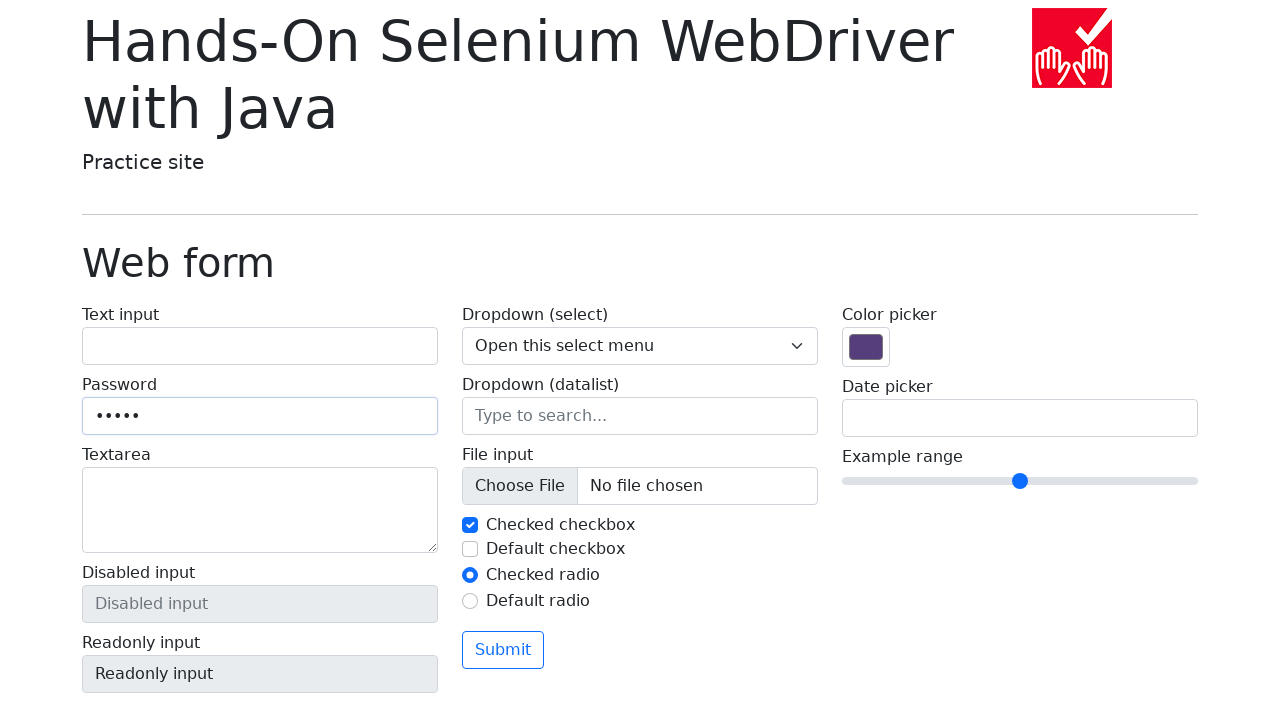

Located password input element
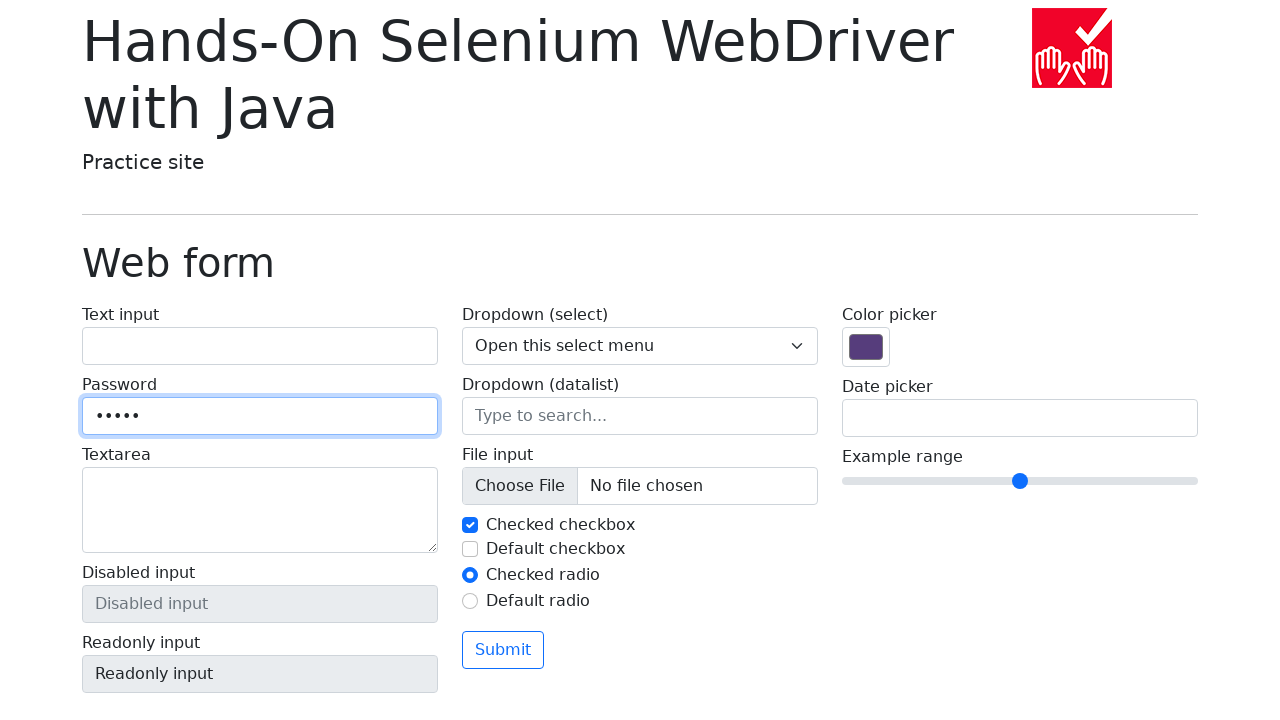

Verified that password input field type is 'password'
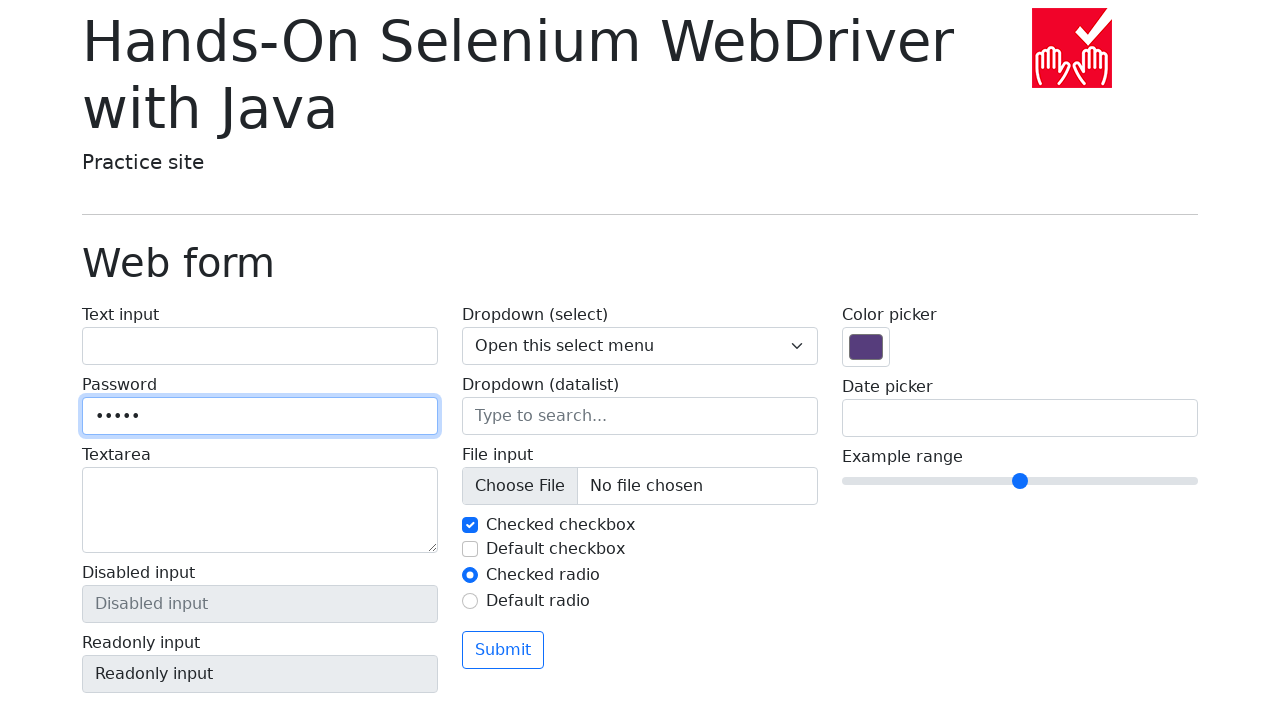

Verified that password input value is '12345'
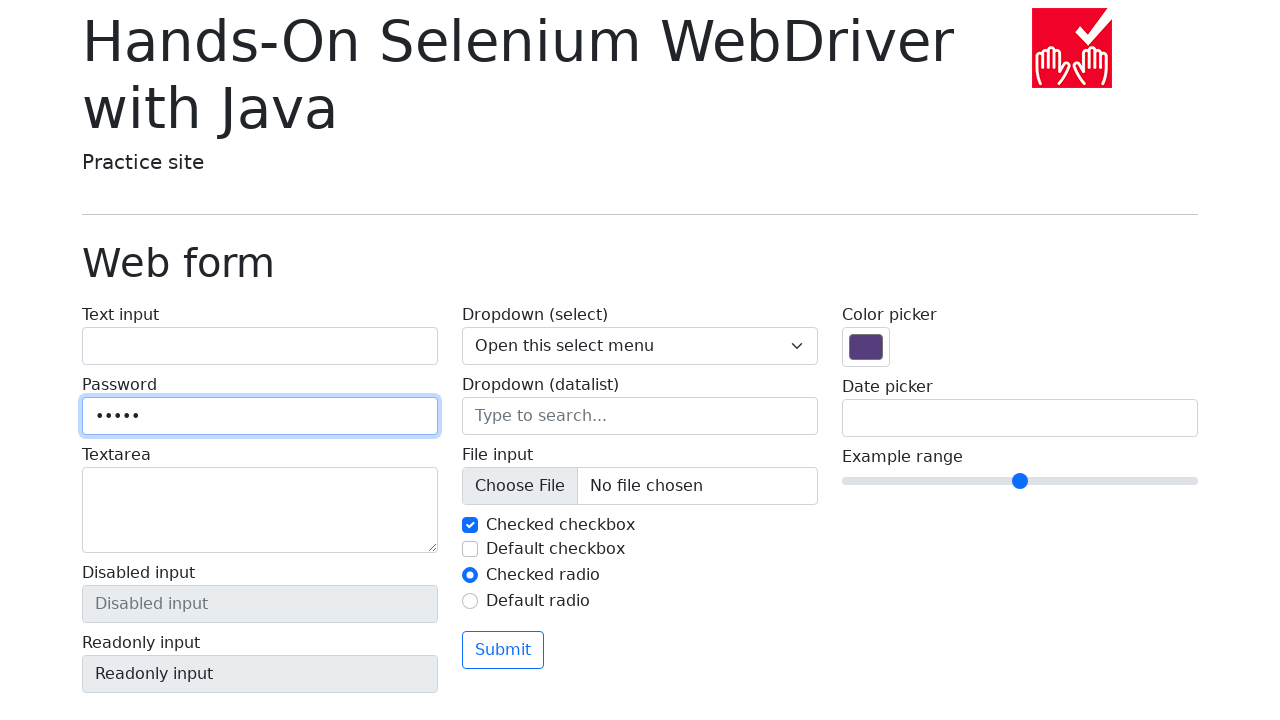

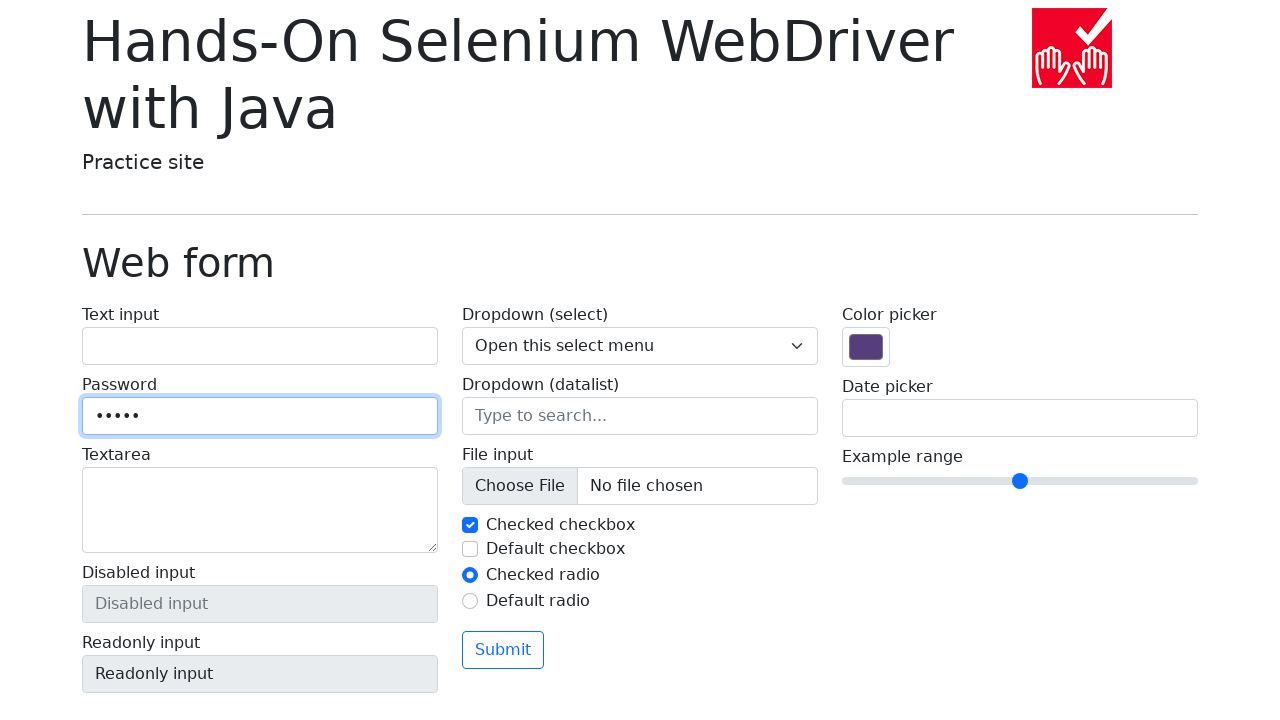